Tests checkbox interactions by clicking checkboxes to toggle their checked state

Starting URL: http://the-internet.herokuapp.com/checkboxes

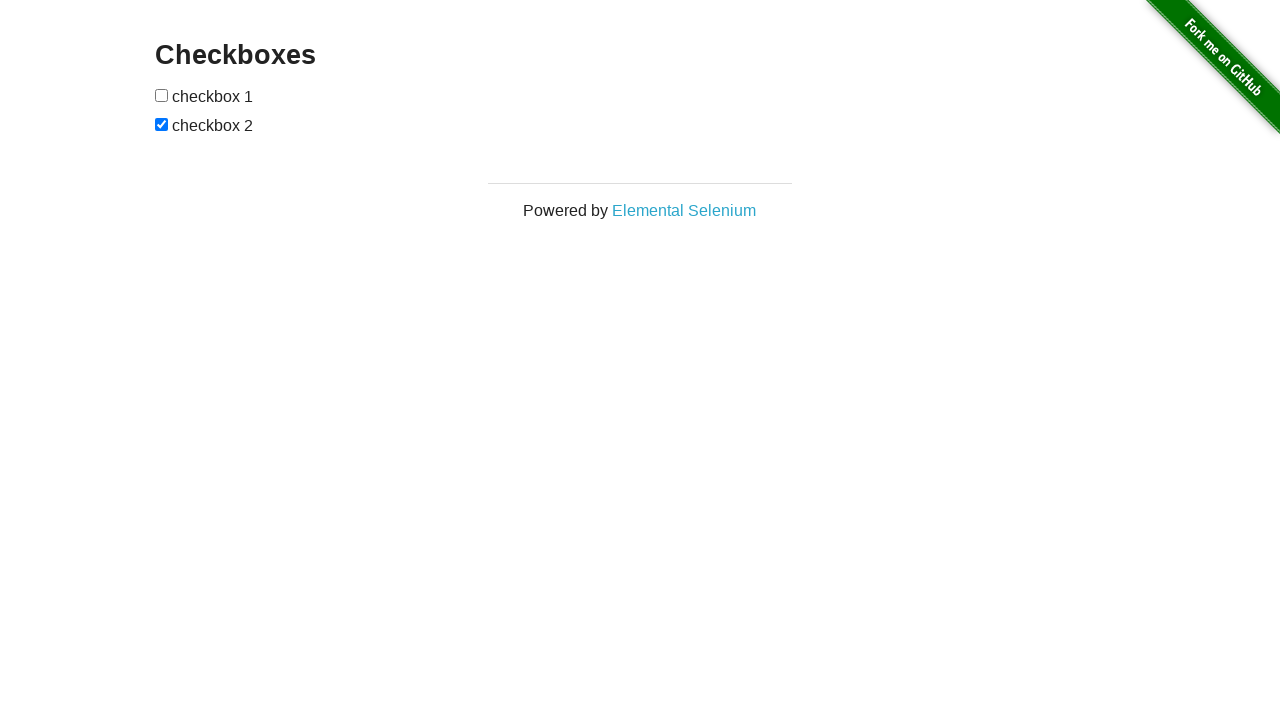

Waited for checkboxes to load
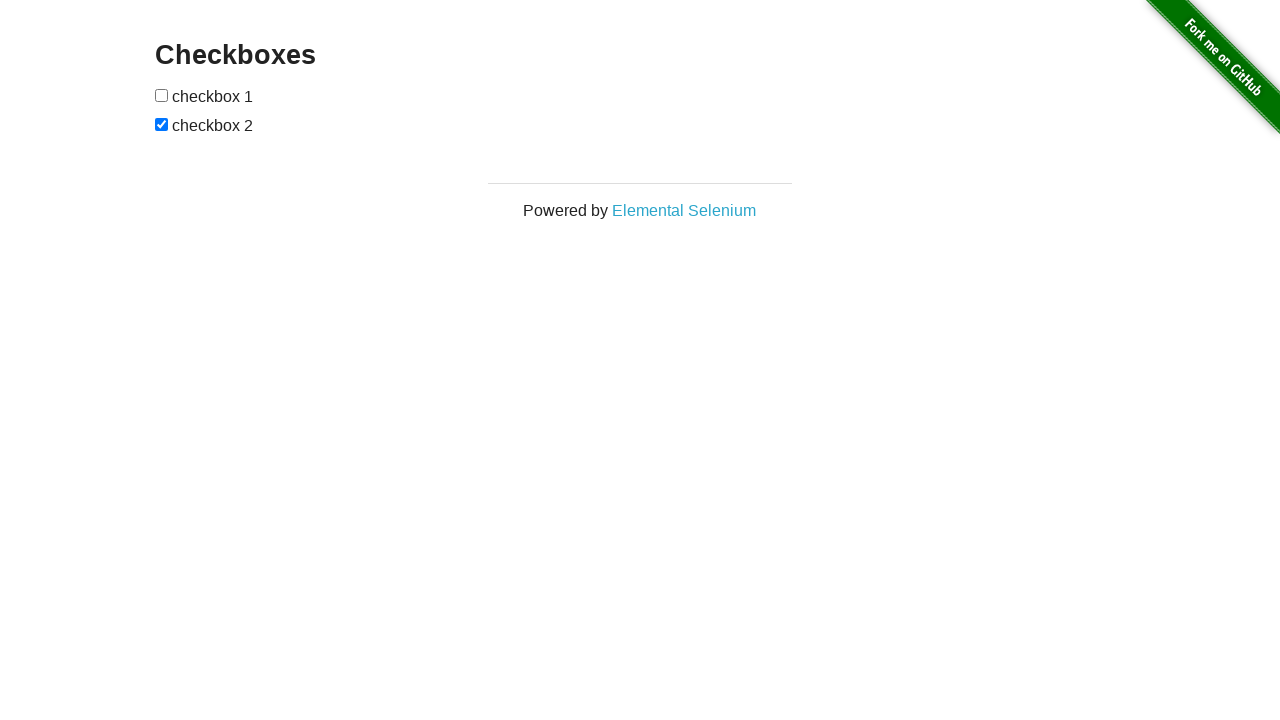

Located all checkboxes on the page
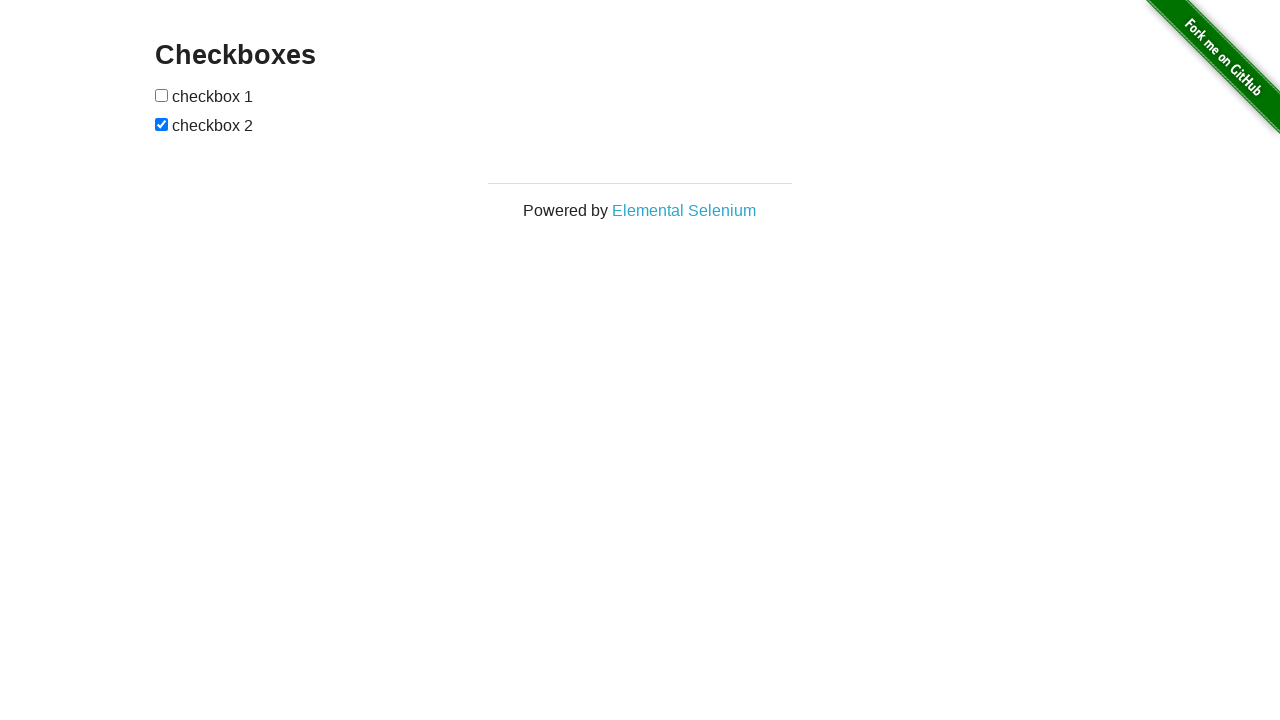

Clicked first checkbox to toggle its state at (162, 95) on input[type='checkbox'] >> nth=0
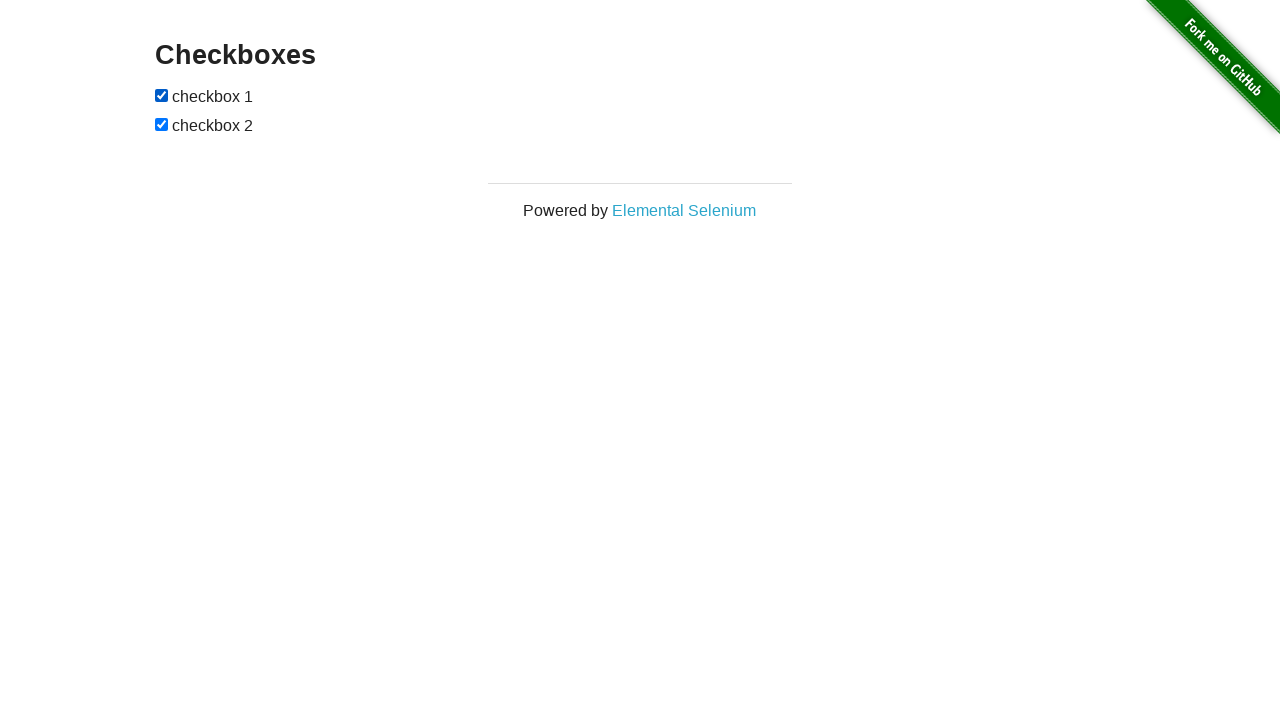

Clicked second checkbox to toggle its state at (162, 124) on input[type='checkbox'] >> nth=1
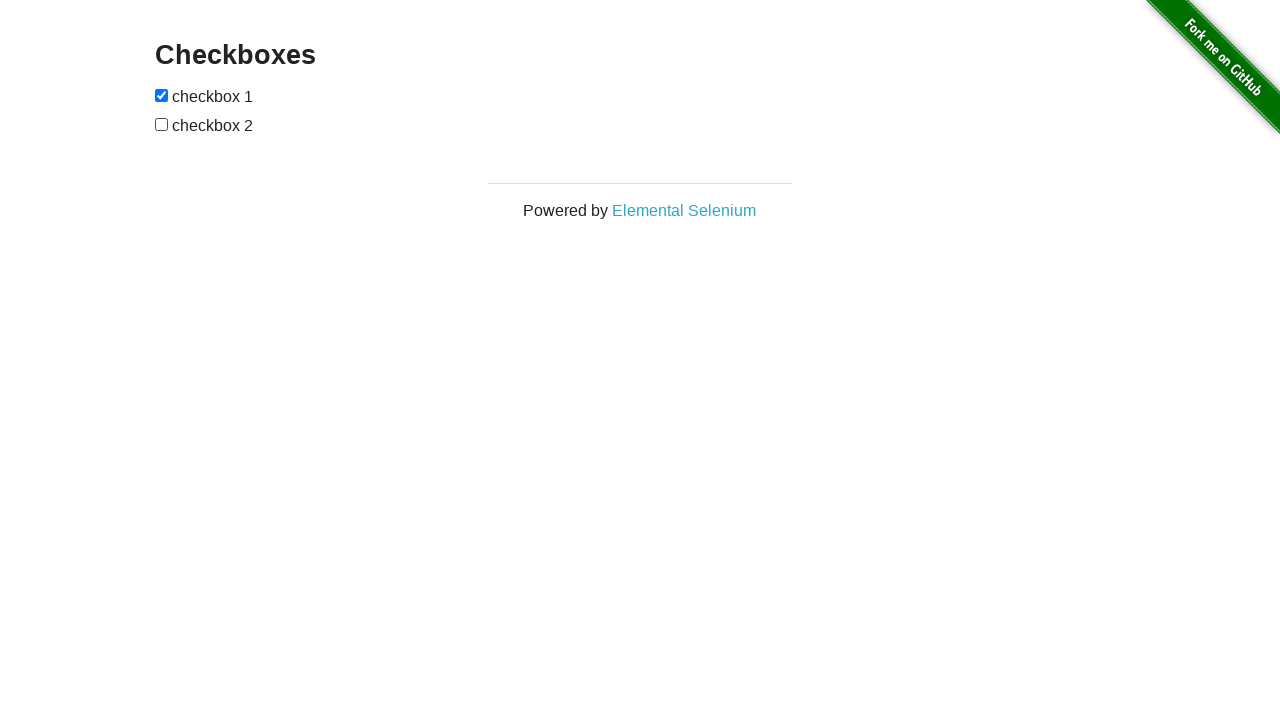

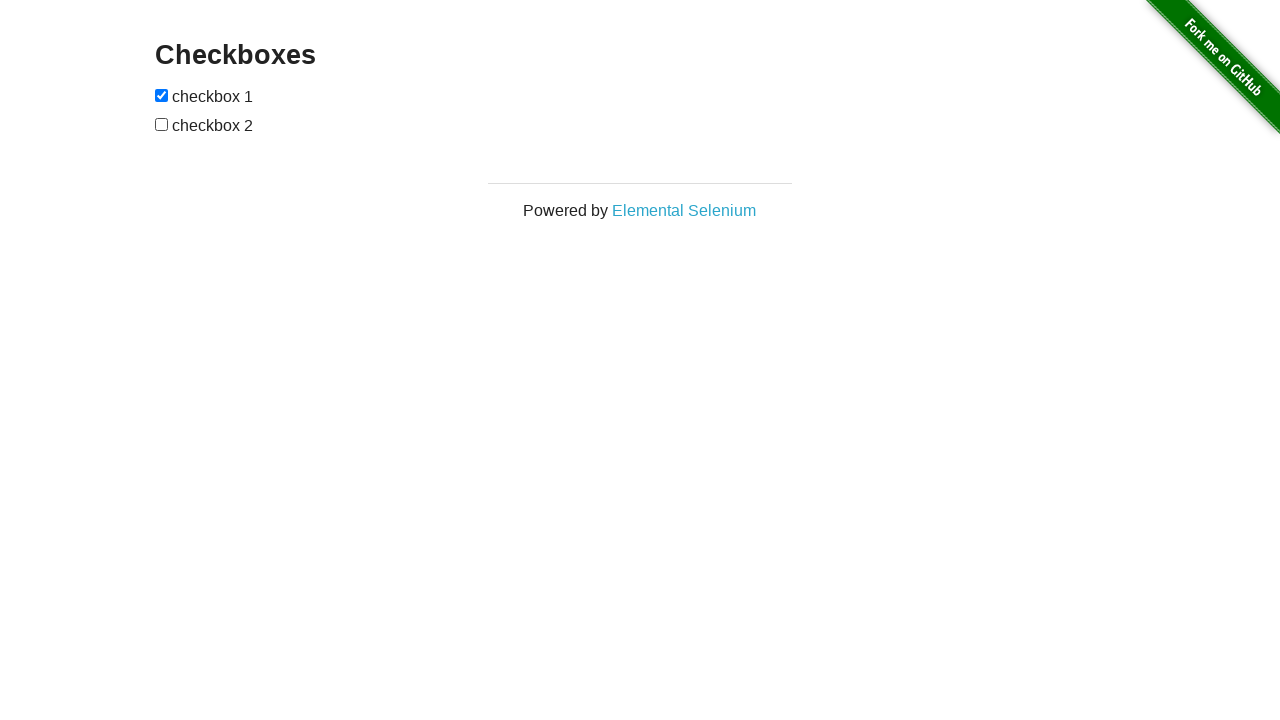